Navigates to Rahul Shetty Academy homepage and verifies the page loads by checking the title and URL

Starting URL: https://rahulshettyacademy.com/

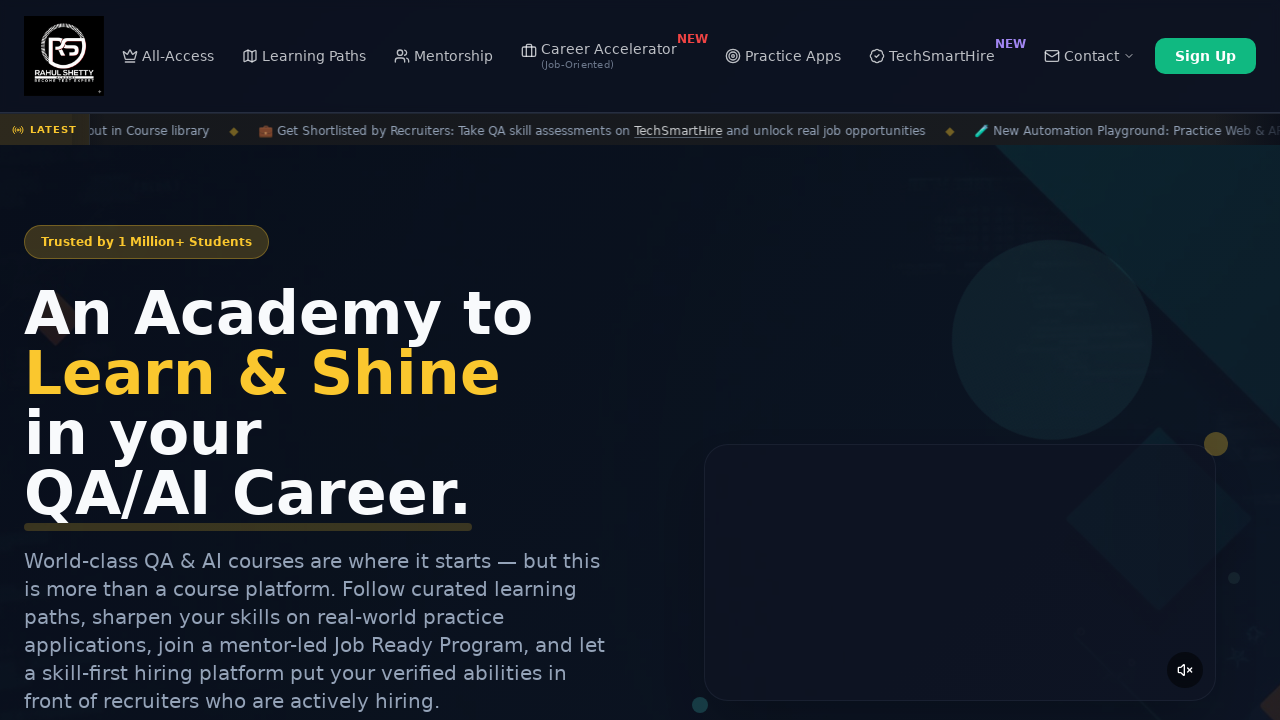

Waited for page DOM to load on Rahul Shetty Academy homepage
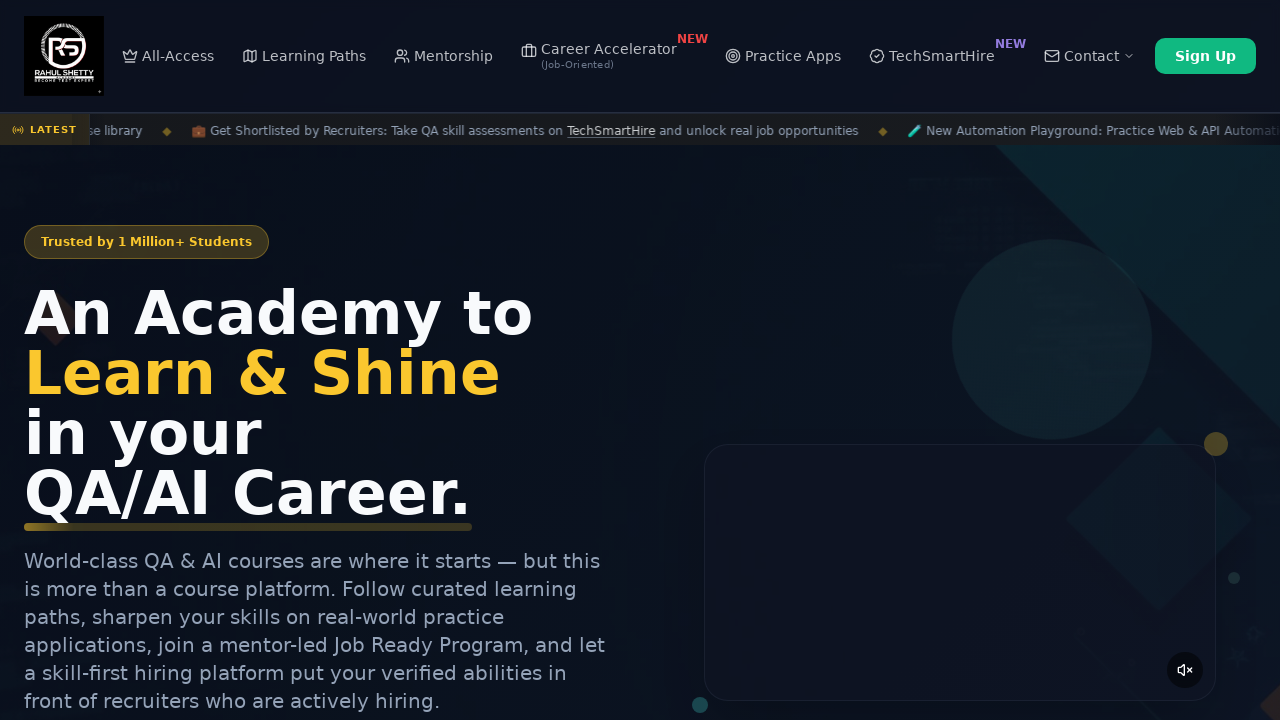

Retrieved page title: Rahul Shetty Academy | QA Automation, Playwright, AI Testing & Online Training
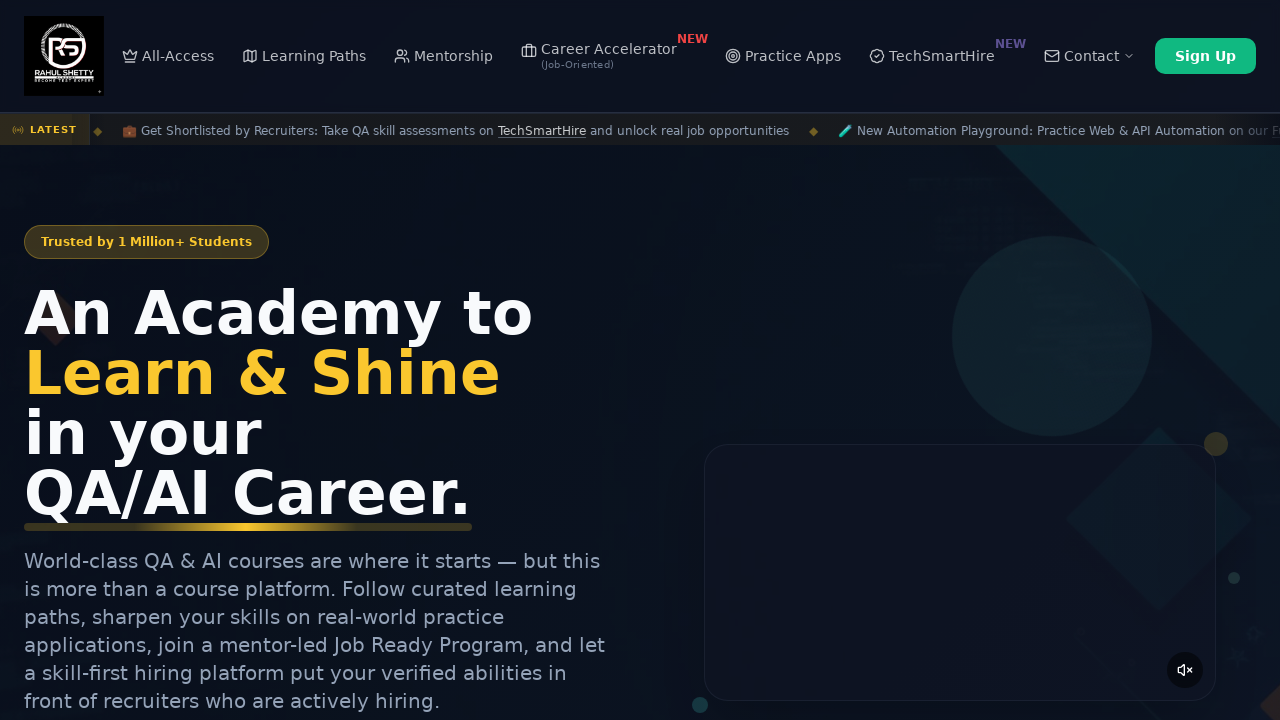

Retrieved current URL: https://rahulshettyacademy.com/
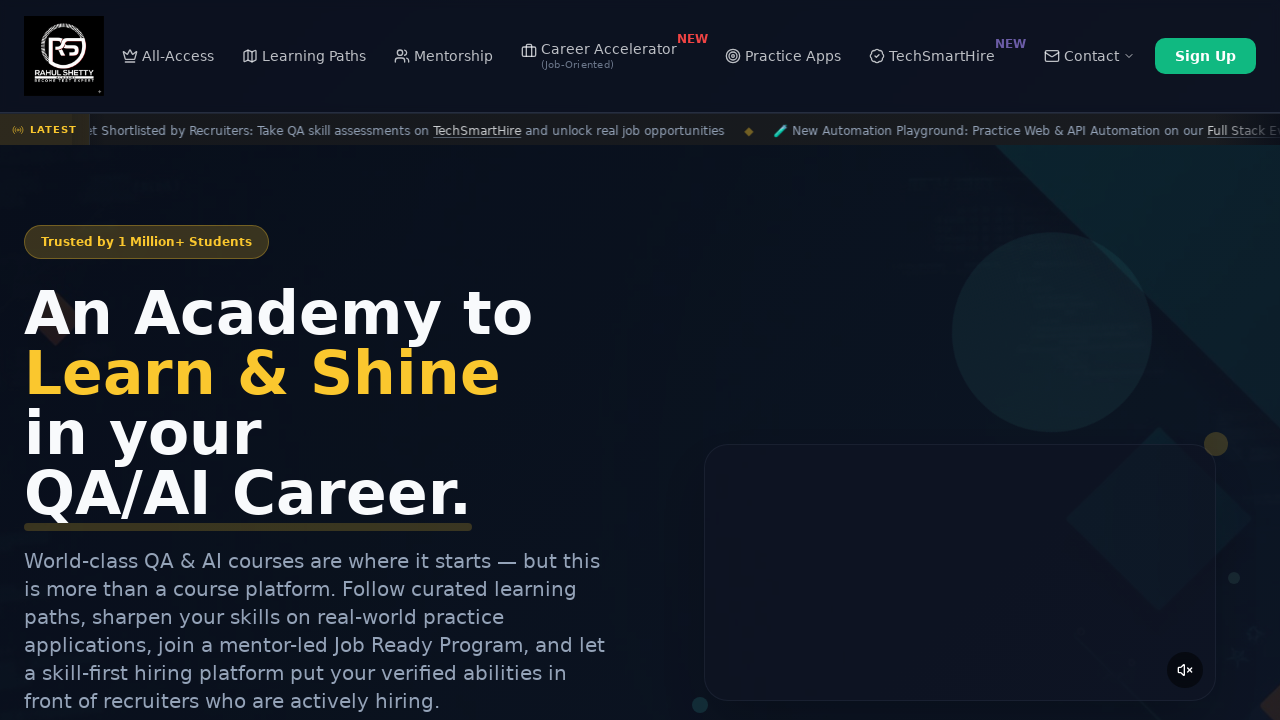

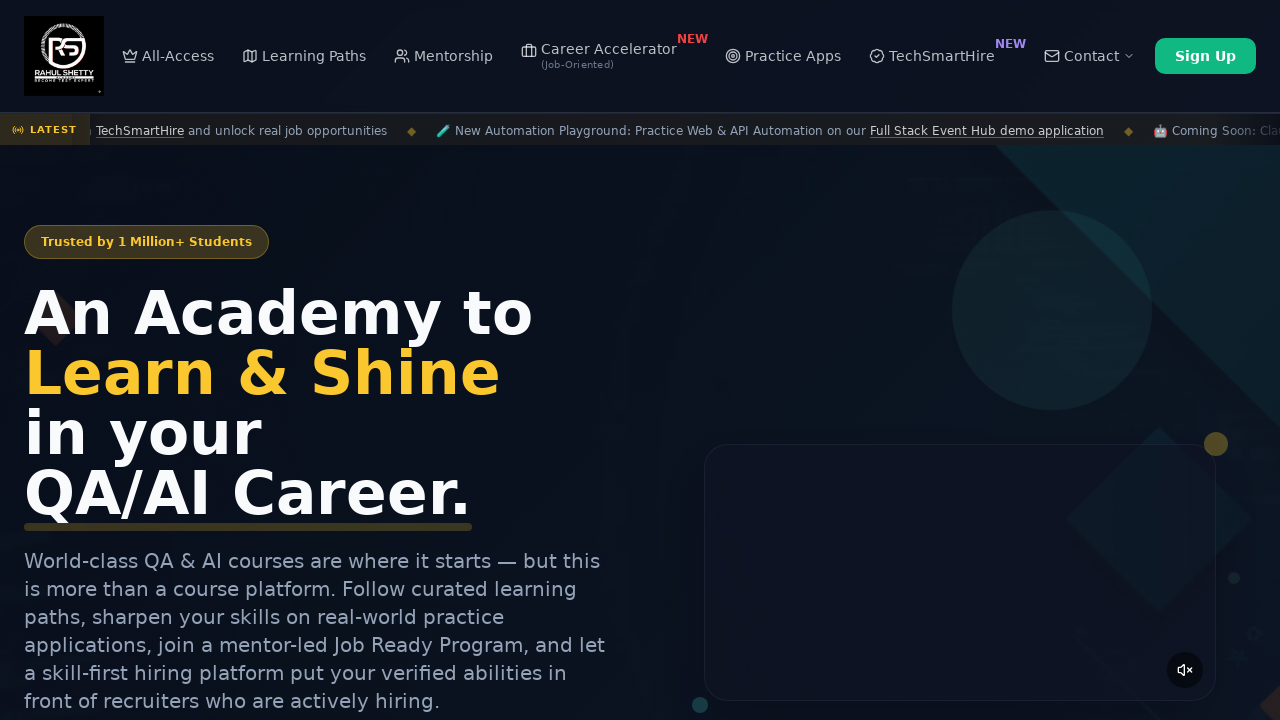